Tests that edits are saved when the input loses focus (blur event)

Starting URL: https://demo.playwright.dev/todomvc

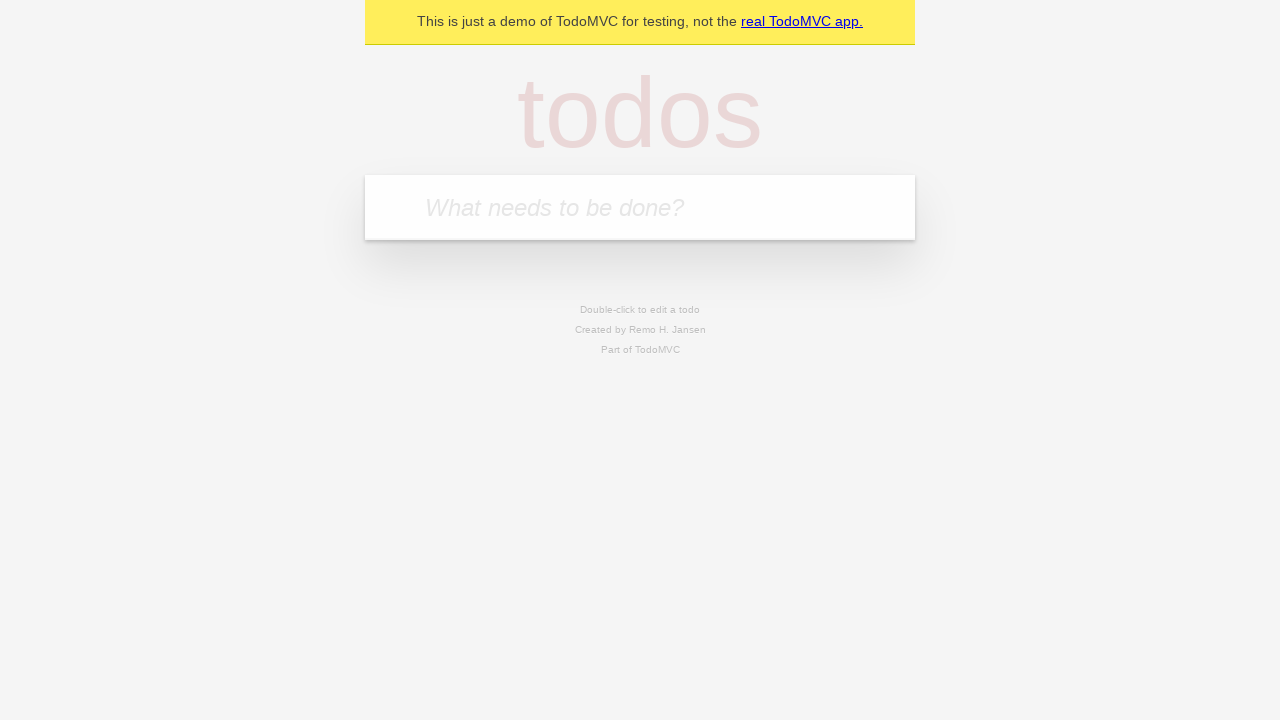

Filled todo input with 'buy some cheese' on internal:attr=[placeholder="What needs to be done?"i]
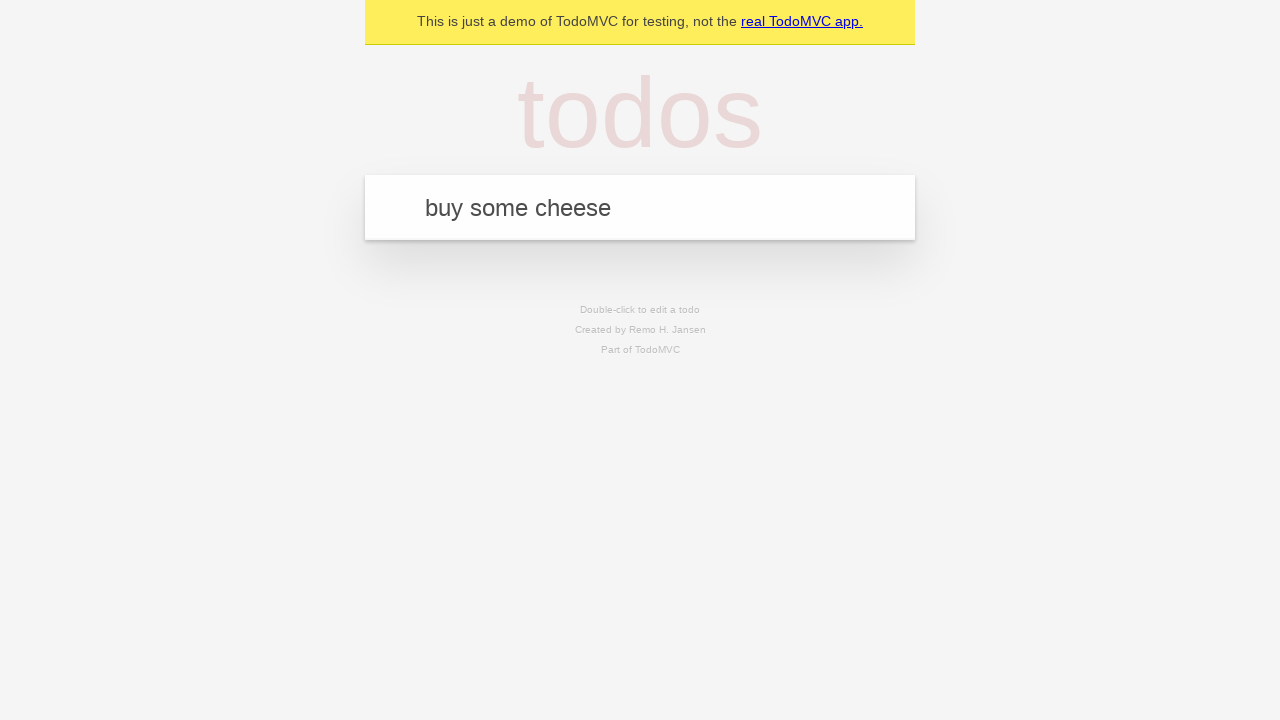

Pressed Enter to add first todo on internal:attr=[placeholder="What needs to be done?"i]
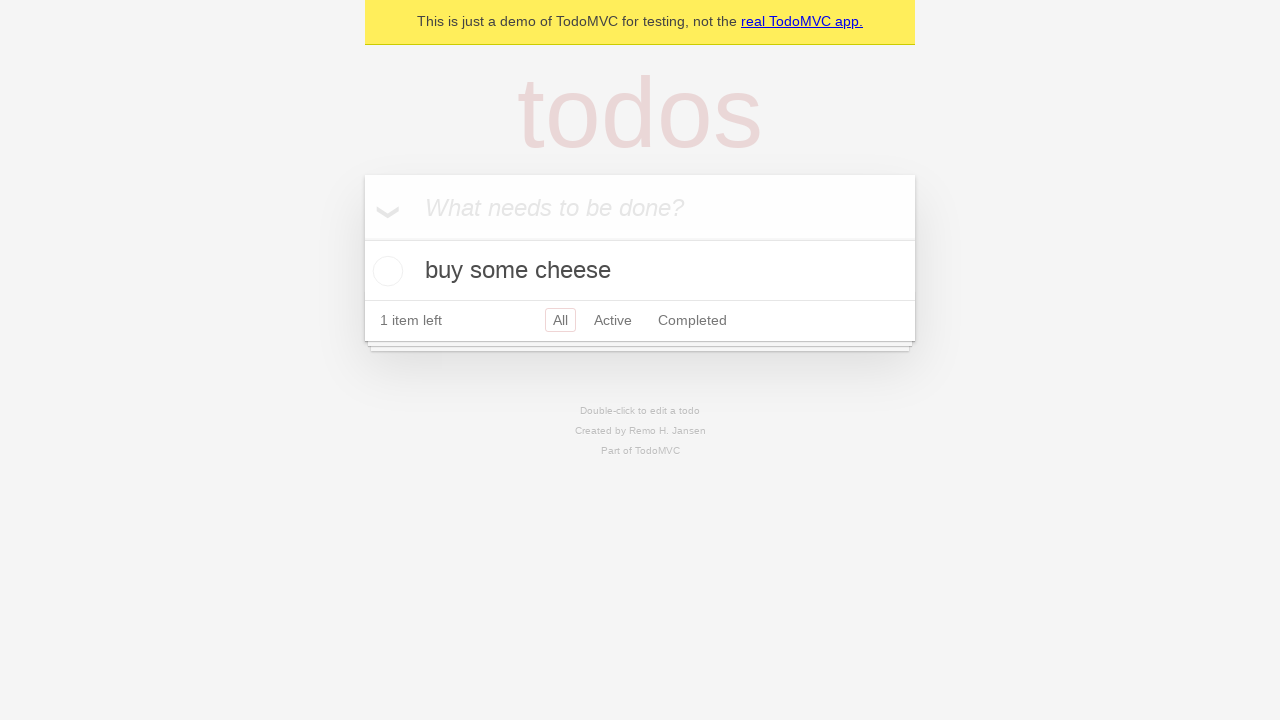

Filled todo input with 'feed the cat' on internal:attr=[placeholder="What needs to be done?"i]
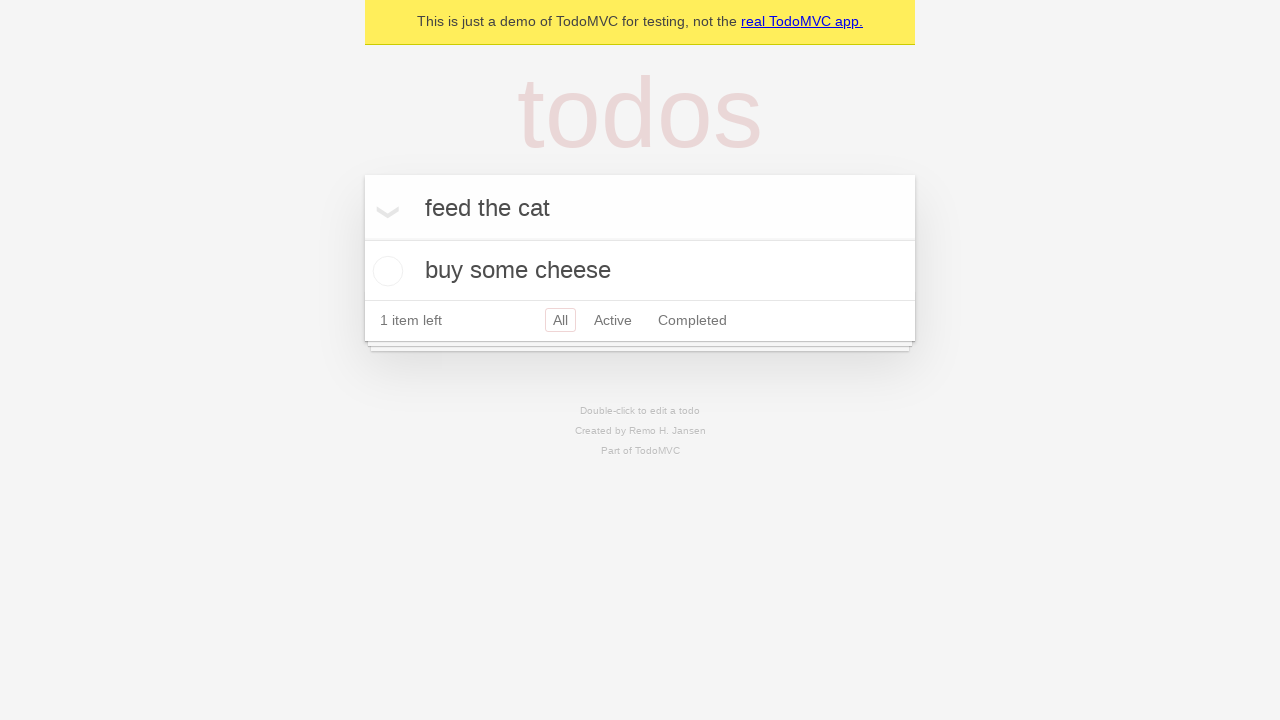

Pressed Enter to add second todo on internal:attr=[placeholder="What needs to be done?"i]
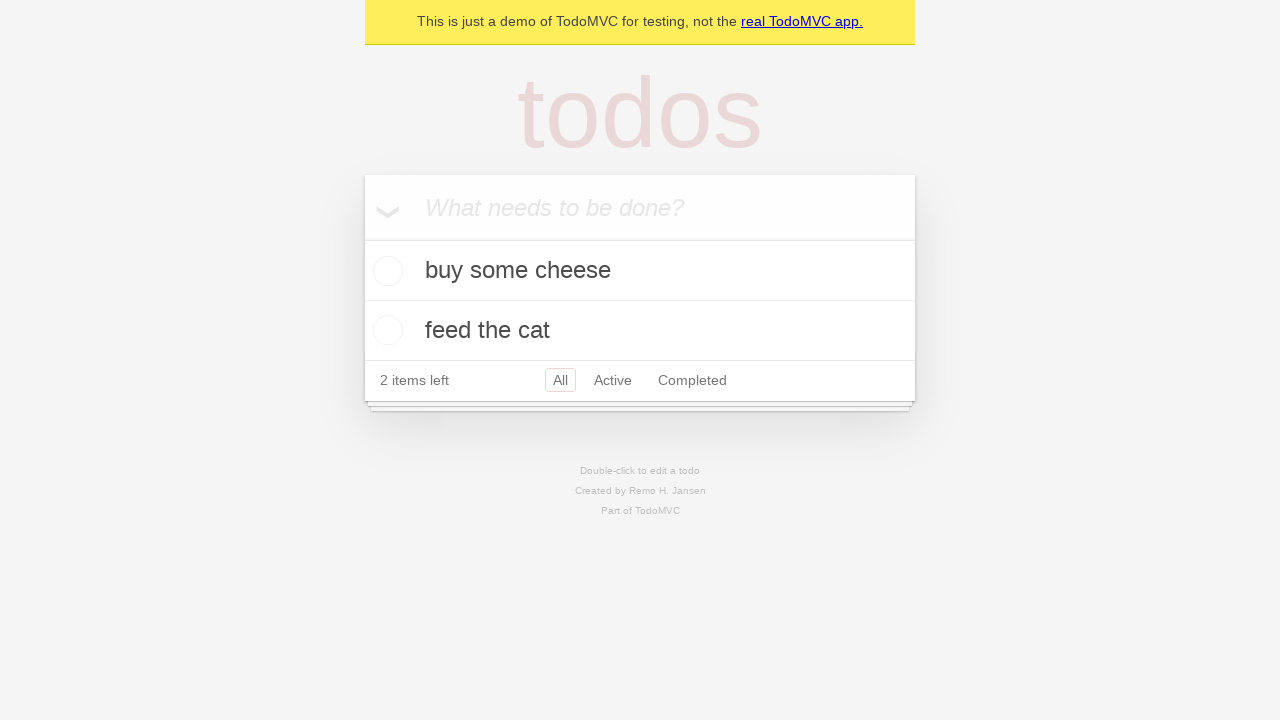

Filled todo input with 'book a doctors appointment' on internal:attr=[placeholder="What needs to be done?"i]
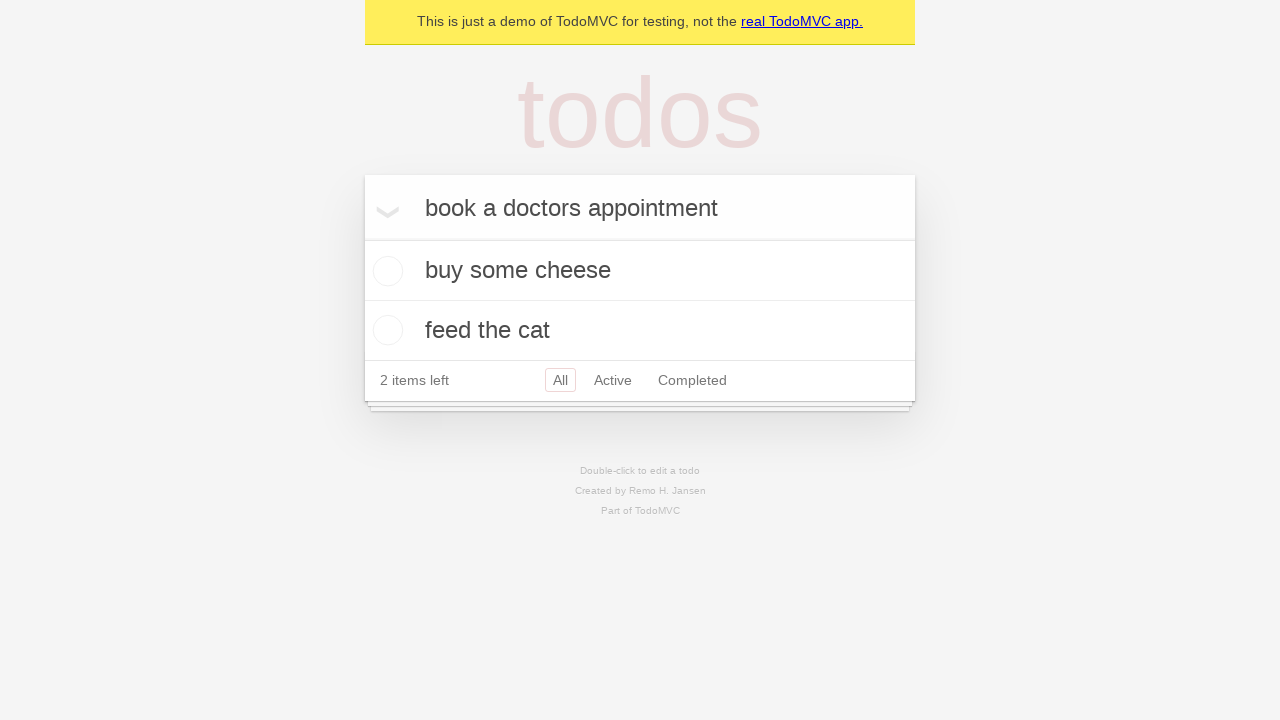

Pressed Enter to add third todo on internal:attr=[placeholder="What needs to be done?"i]
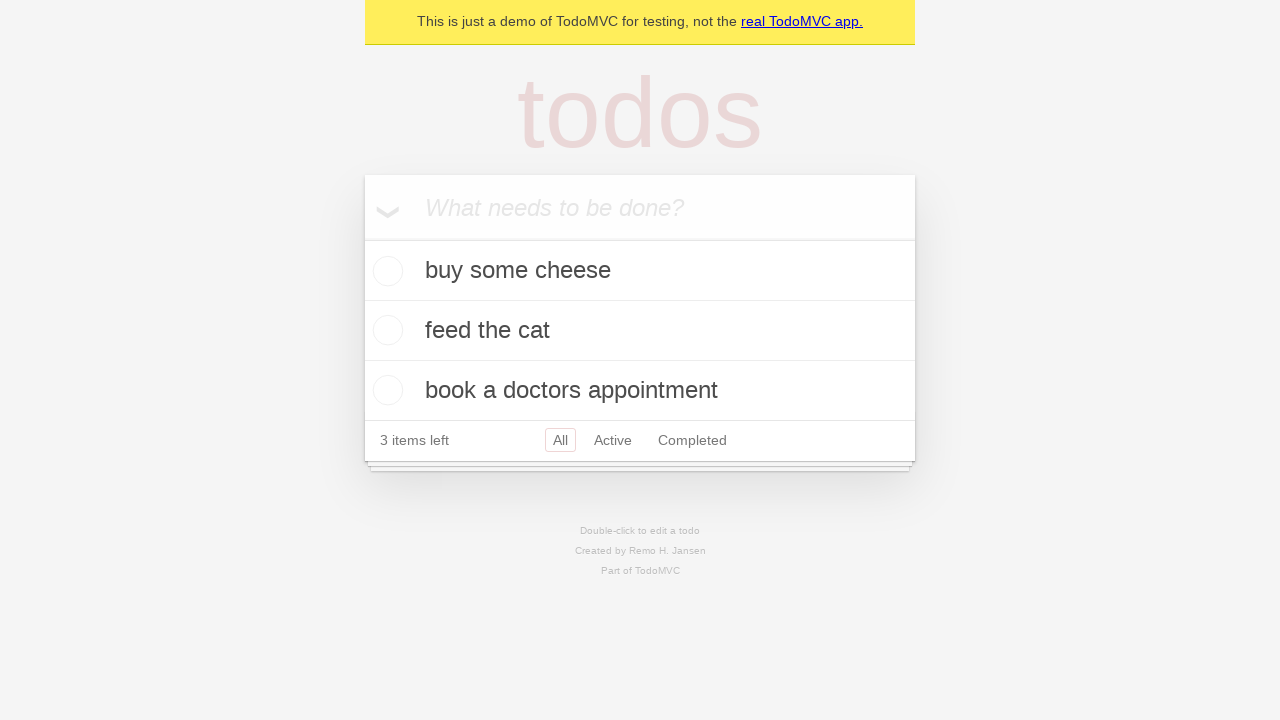

Double-clicked second todo item to enter edit mode at (640, 331) on internal:testid=[data-testid="todo-item"s] >> nth=1
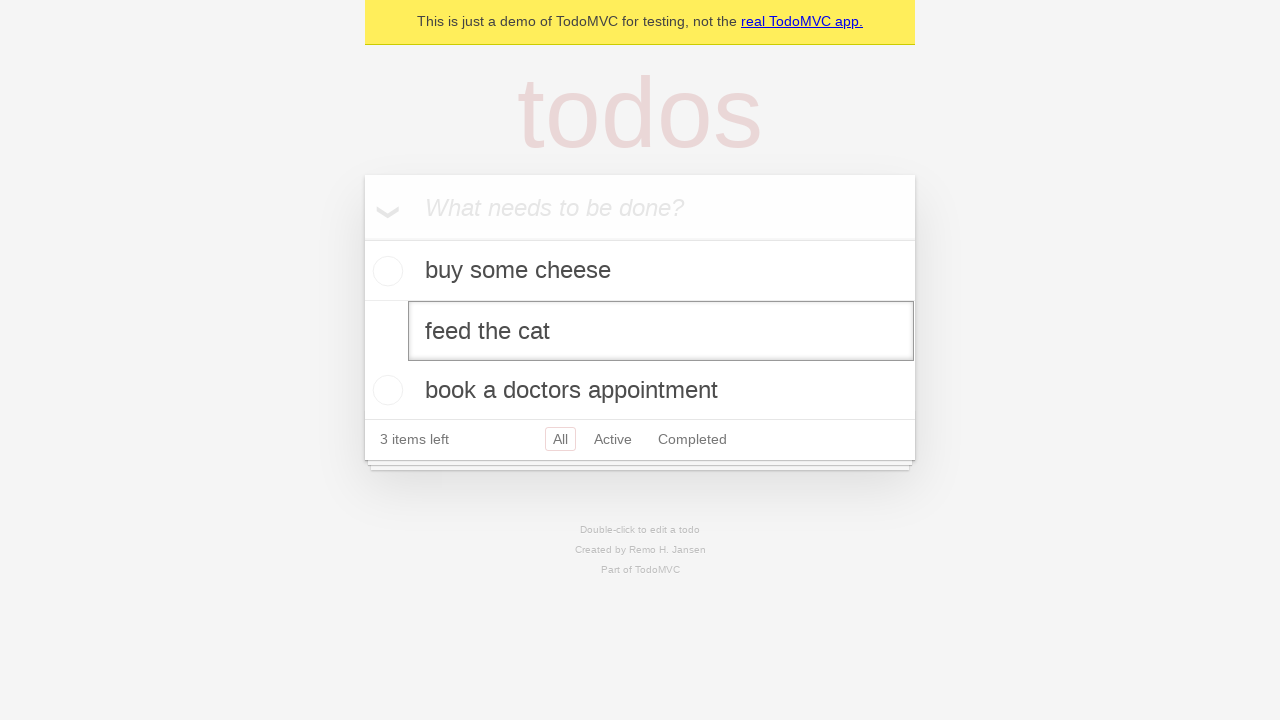

Filled edit textbox with 'buy some sausages' on internal:testid=[data-testid="todo-item"s] >> nth=1 >> internal:role=textbox[nam
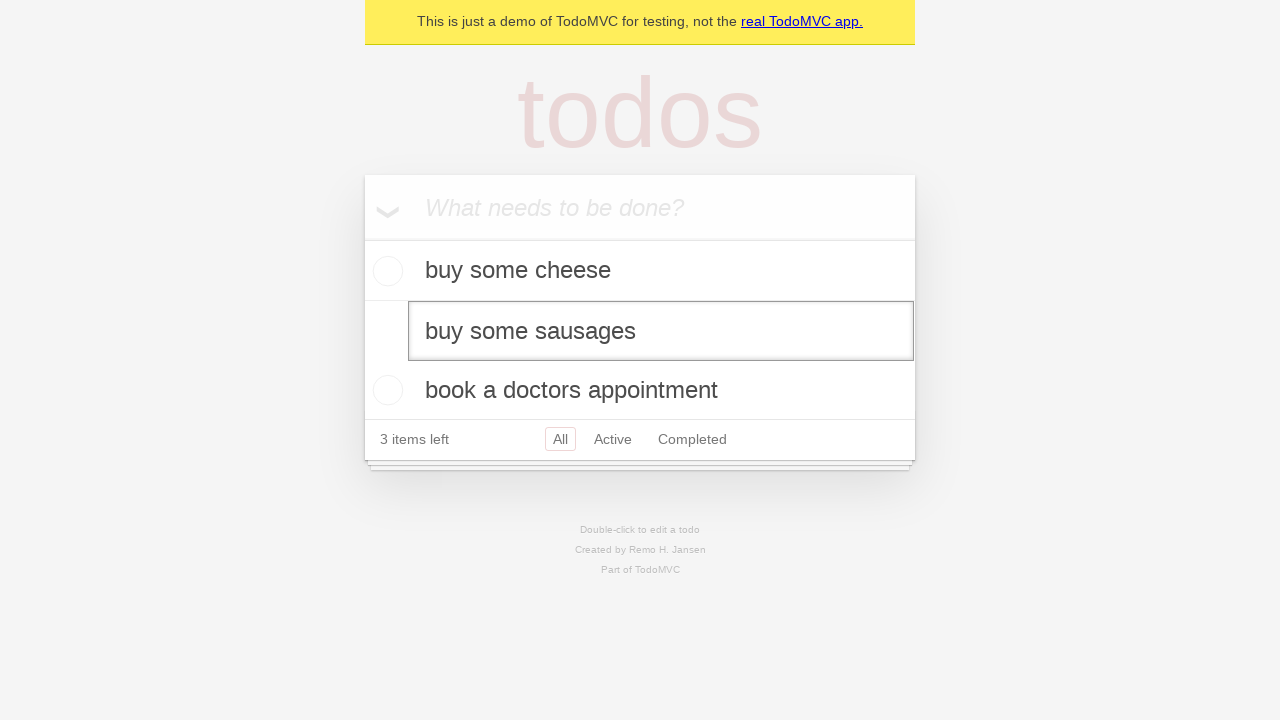

Dispatched blur event to save edited todo text
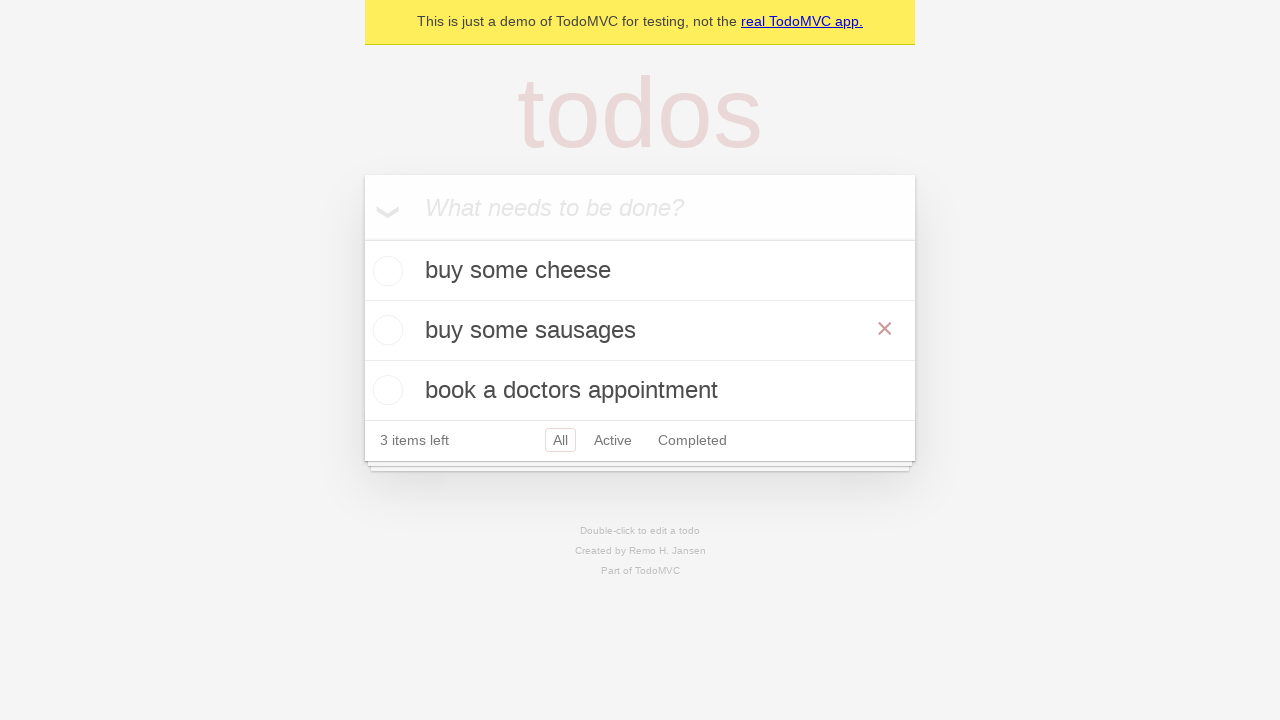

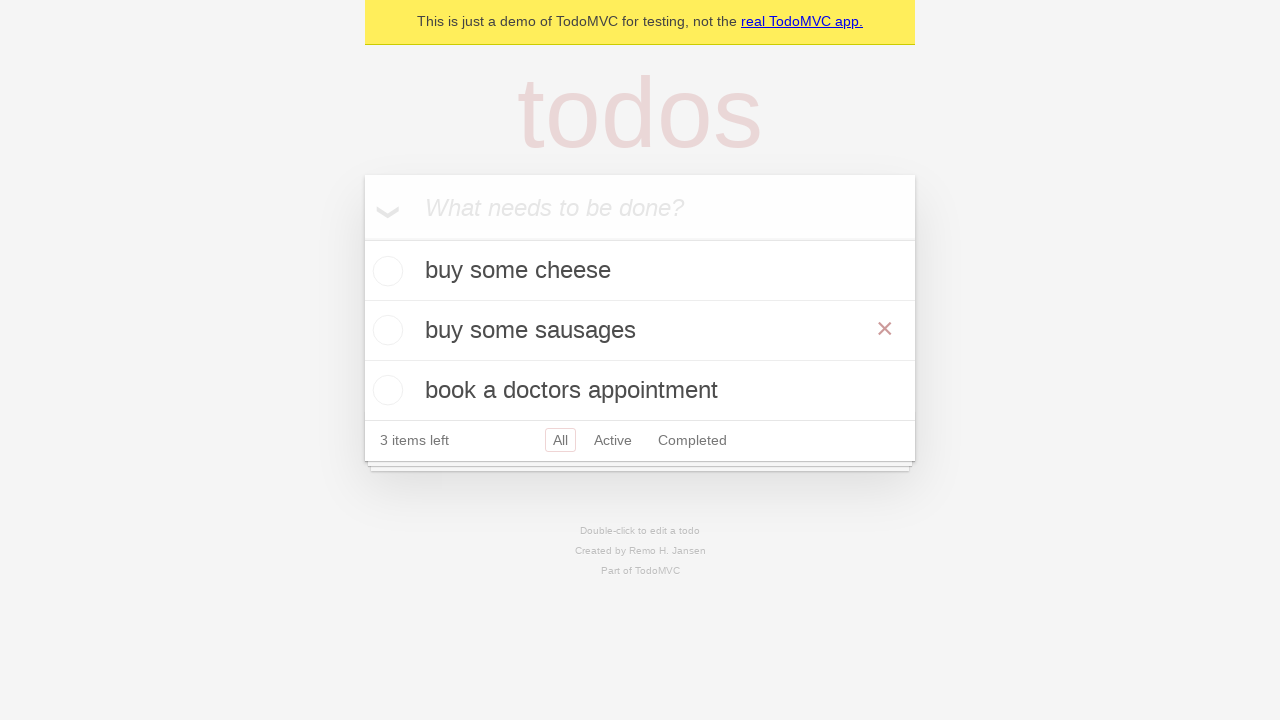